Tests JavaScript scroll functionality by scrolling down 1000 pixels on the Selenium website, then scrolling back up 1000 pixels to return to the original position.

Starting URL: https://www.selenium.dev/

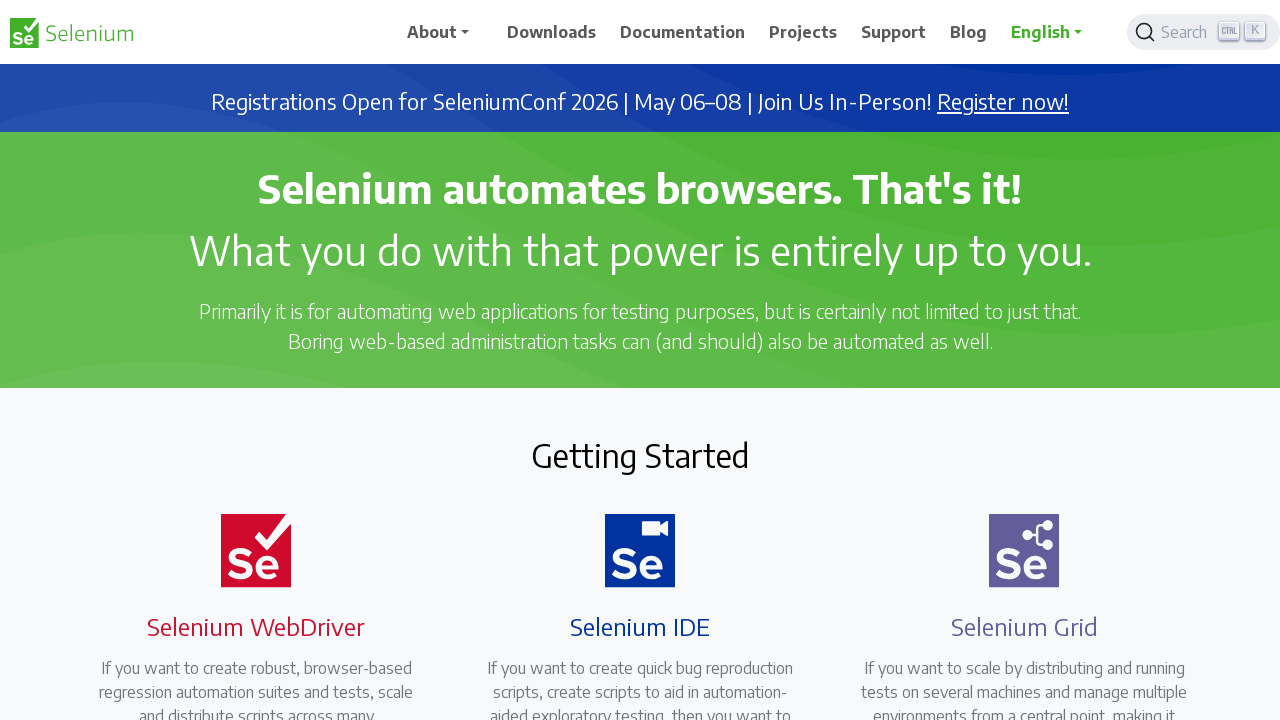

Navigated to Selenium website
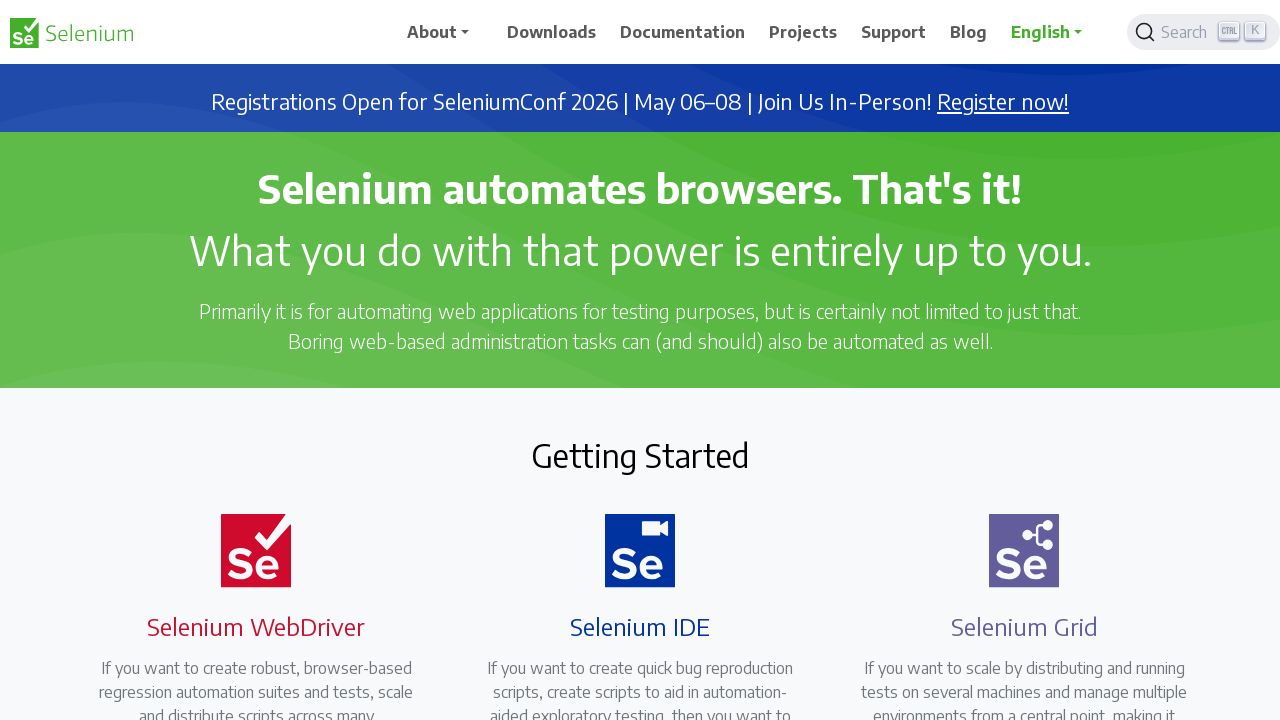

Scrolled down 1000 pixels on the page
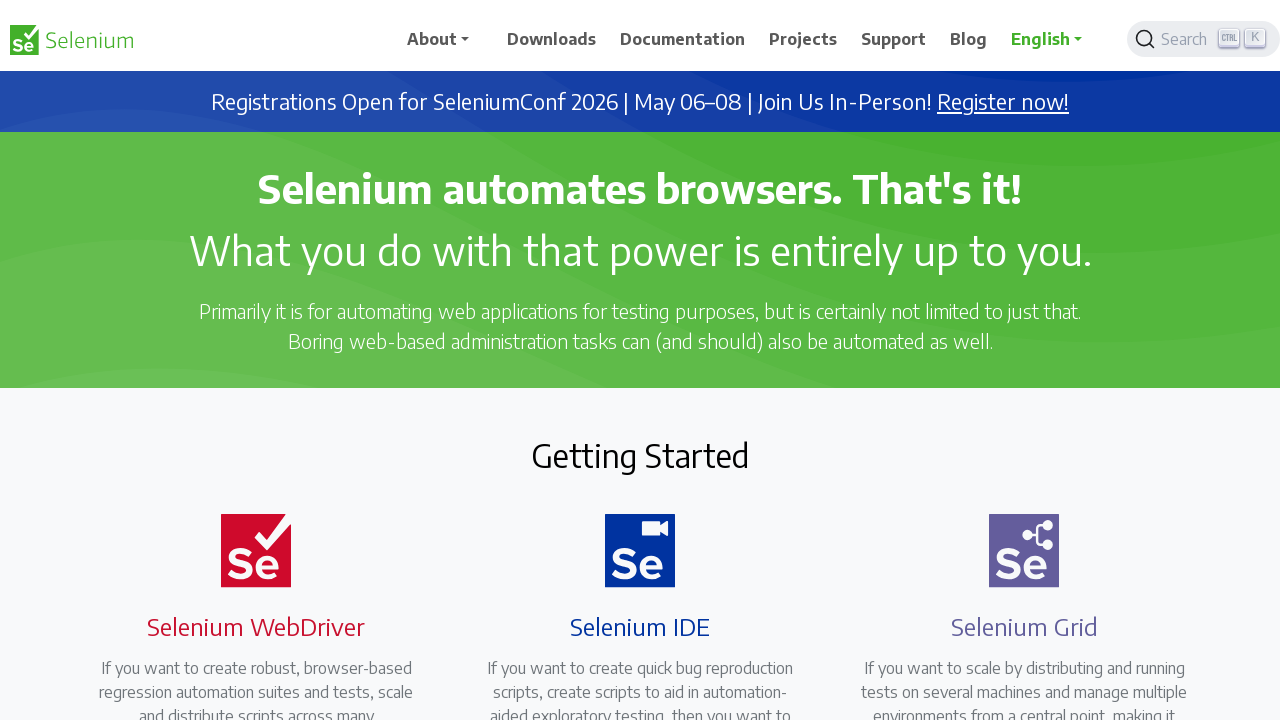

Waited 2 seconds to observe scroll down effect
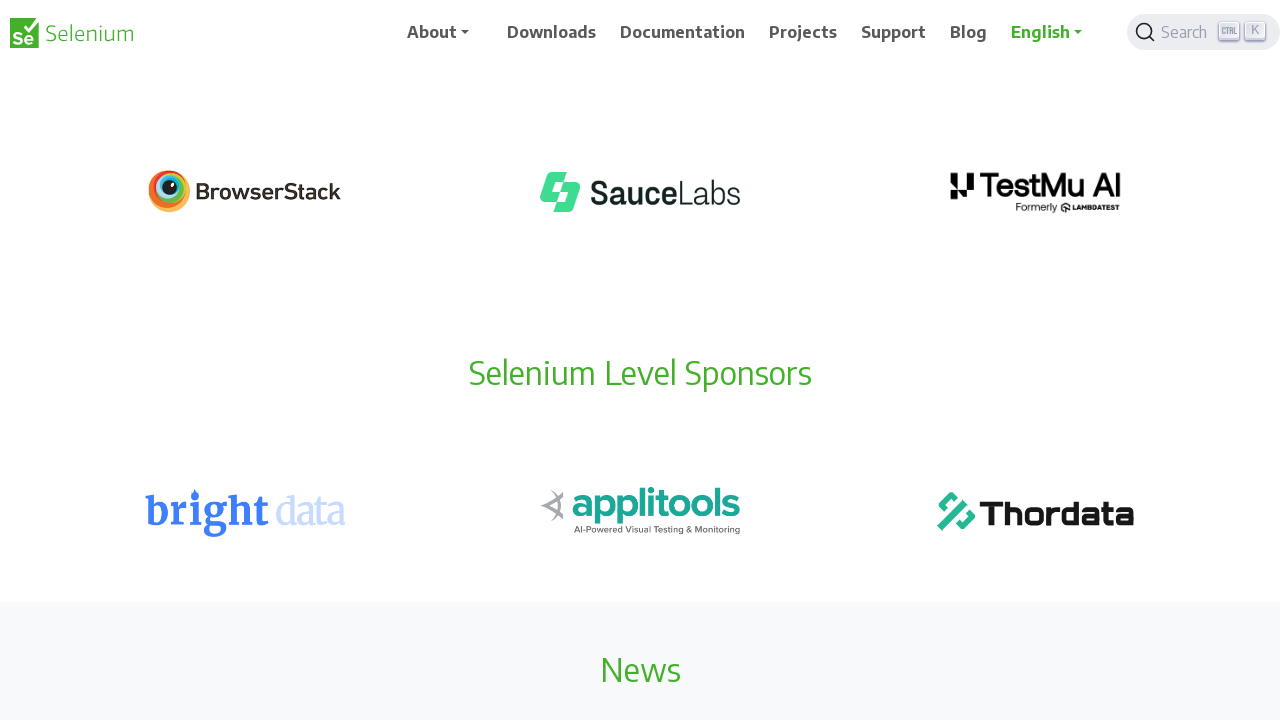

Scrolled up 1000 pixels to return to original position
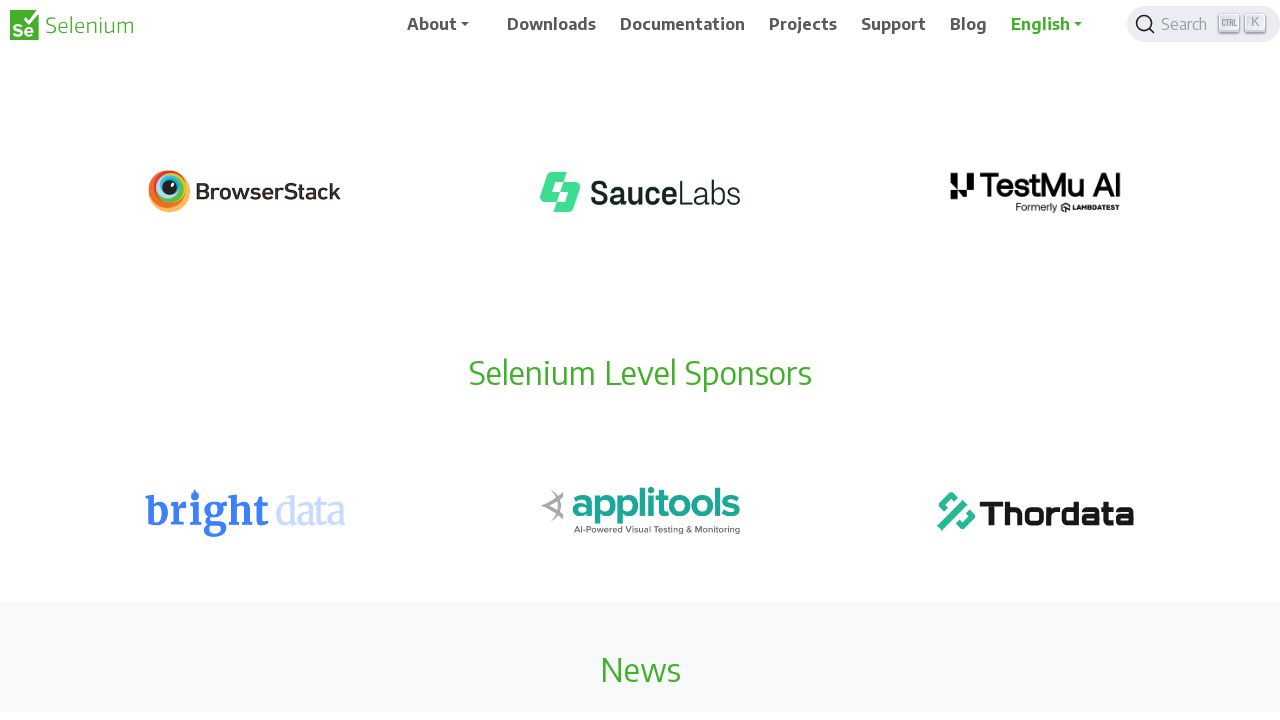

Waited 2 seconds to observe scroll up effect
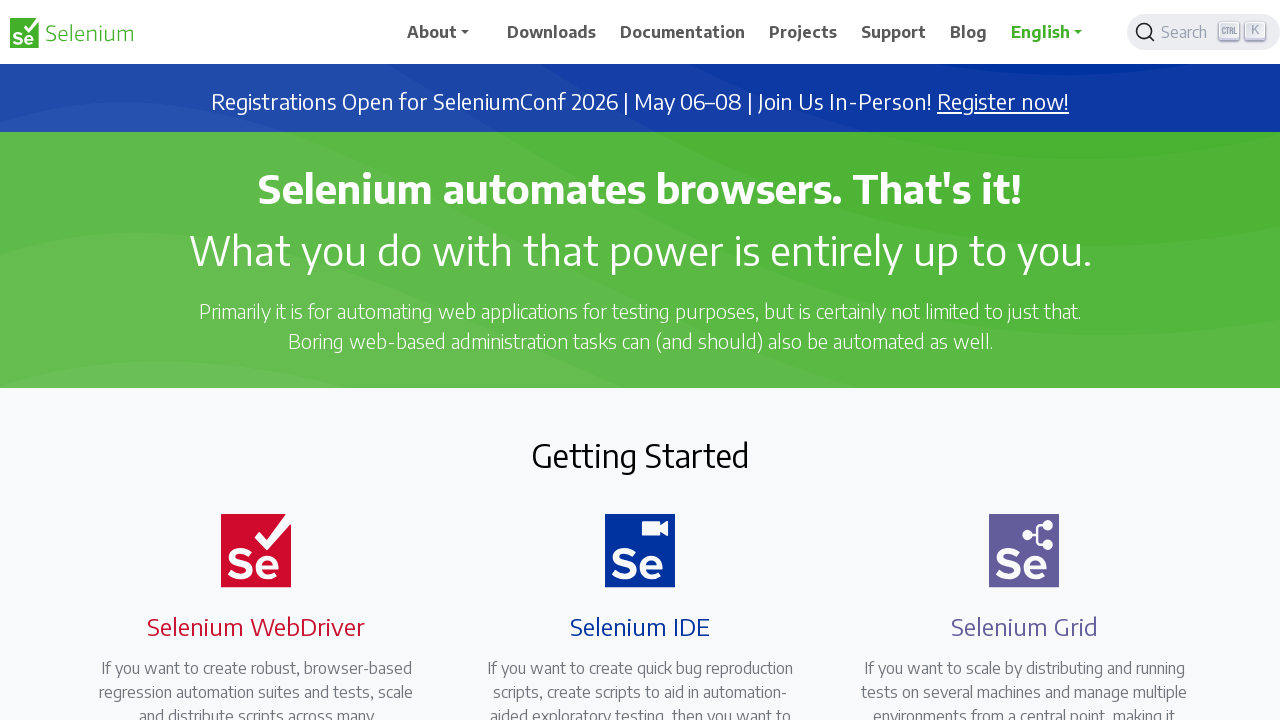

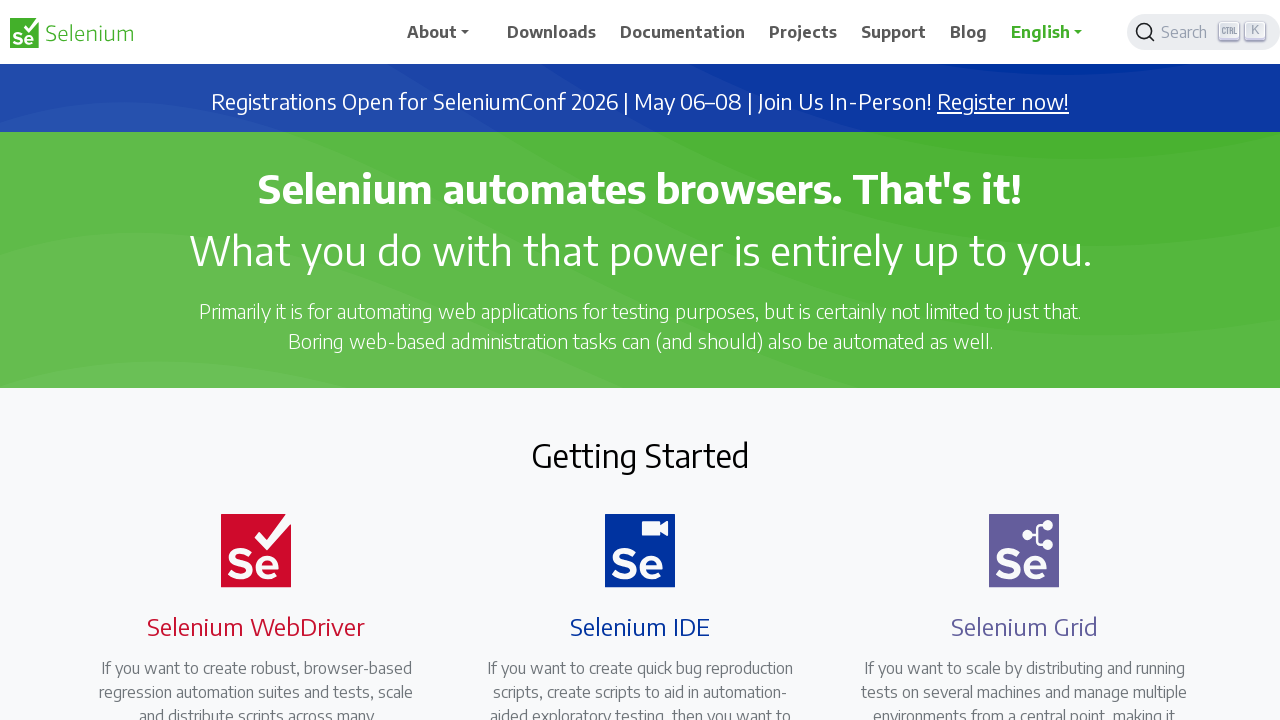